Tests multi-page management by opening multiple browser tabs to different URLs and navigating between them

Starting URL: https://httpbin.org/

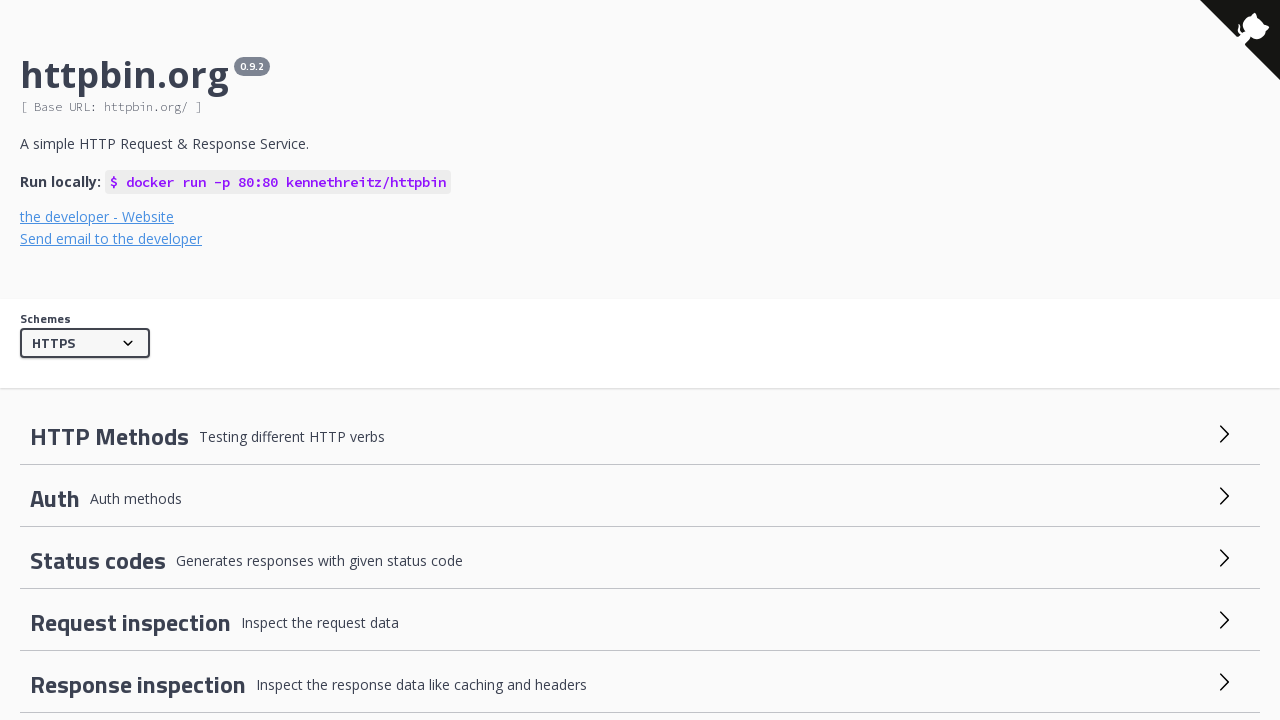

Opened second browser tab
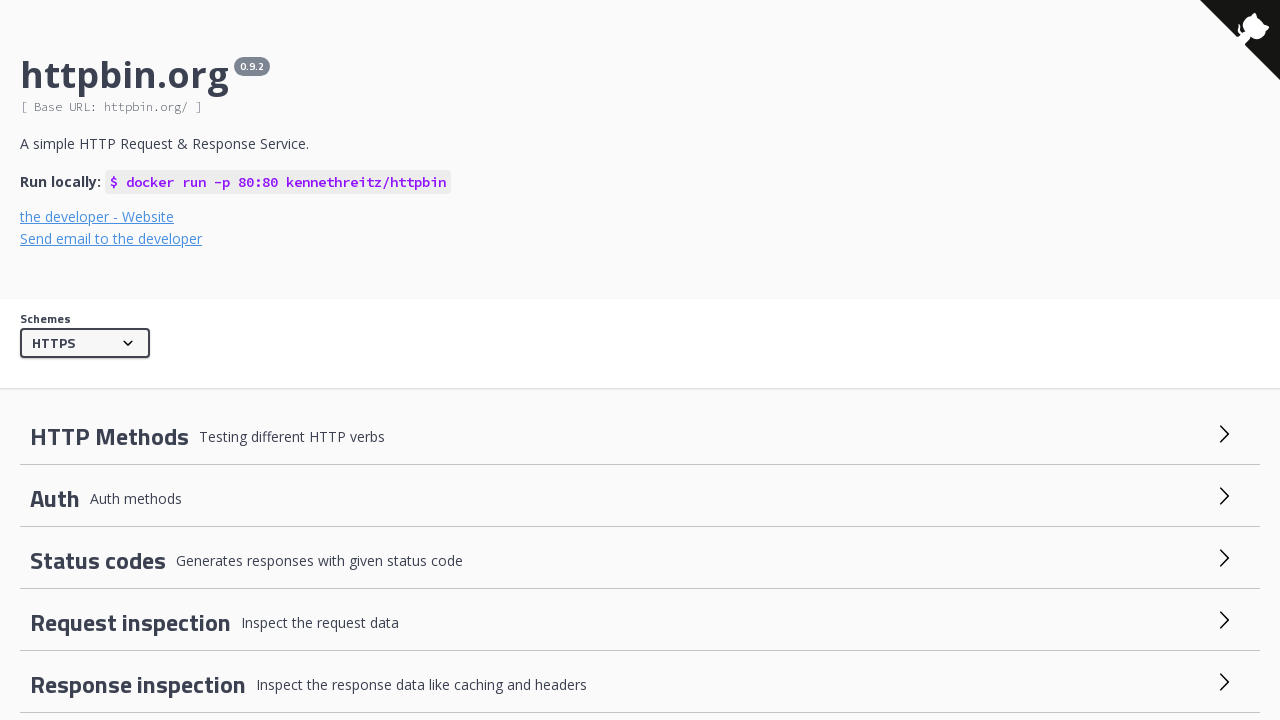

Navigated second tab to https://httpbin.org/json
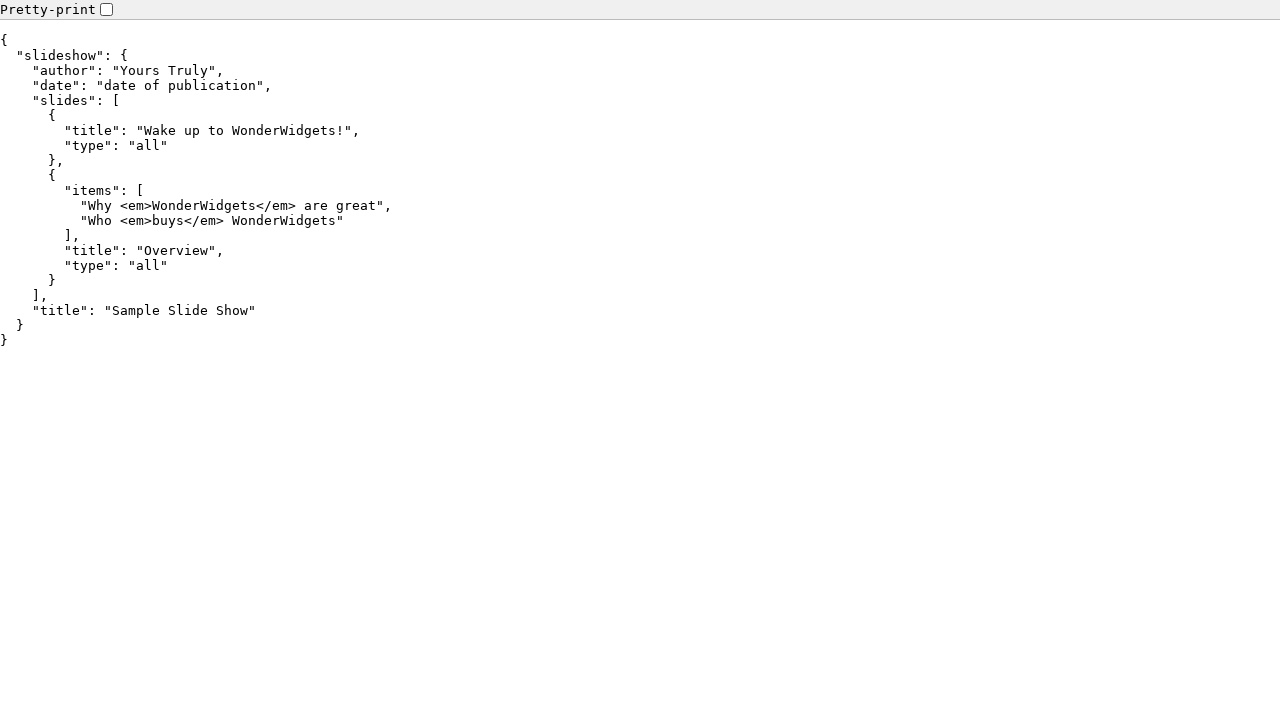

Second tab page fully loaded
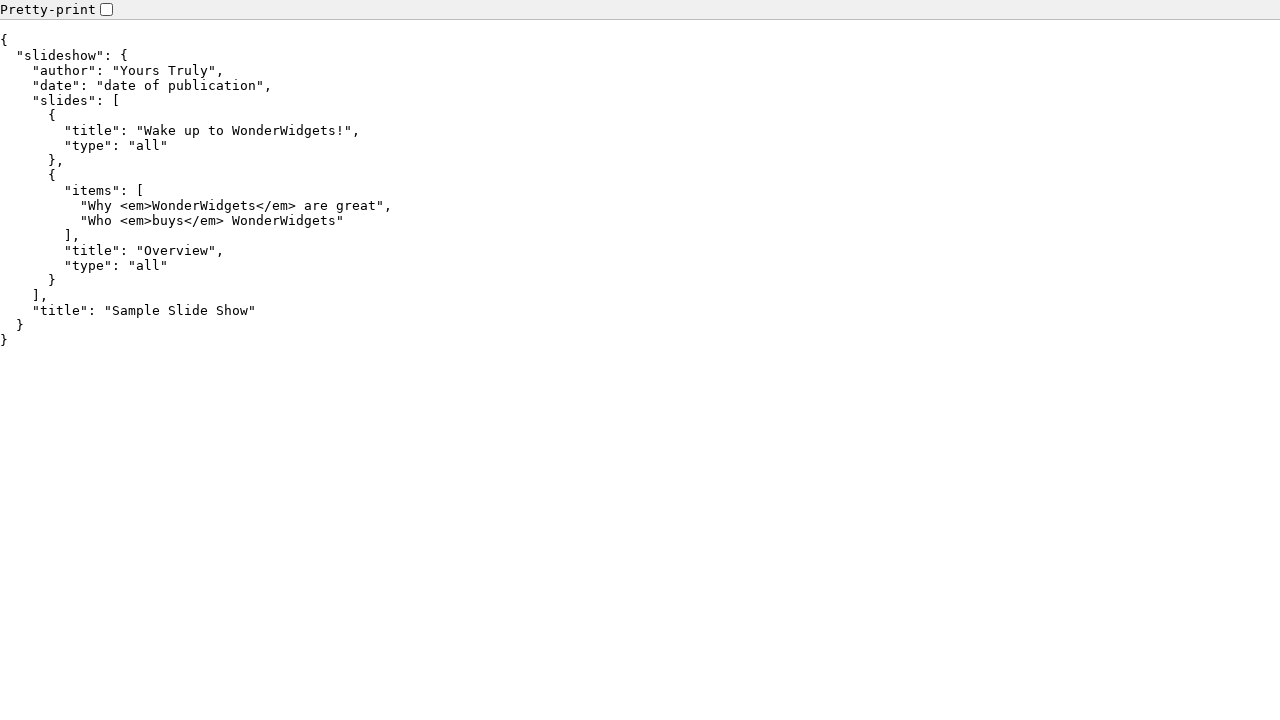

Opened third browser tab
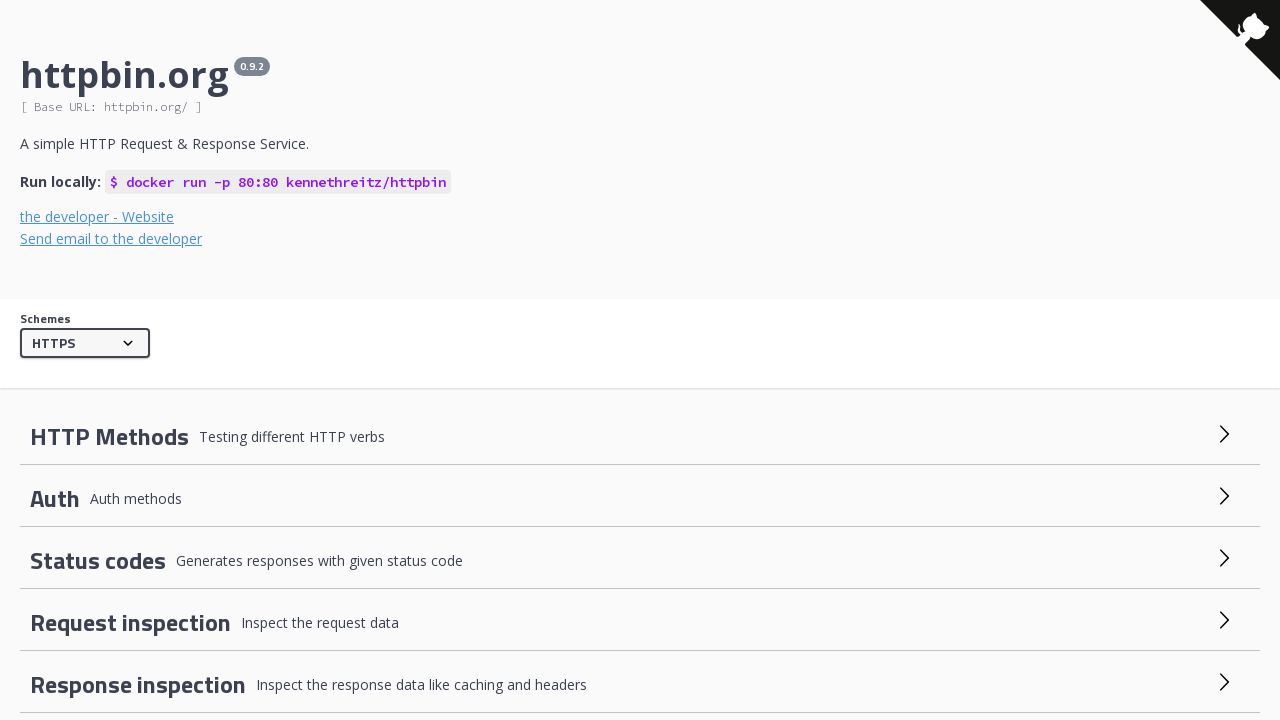

Navigated third tab to https://httpbin.org/html
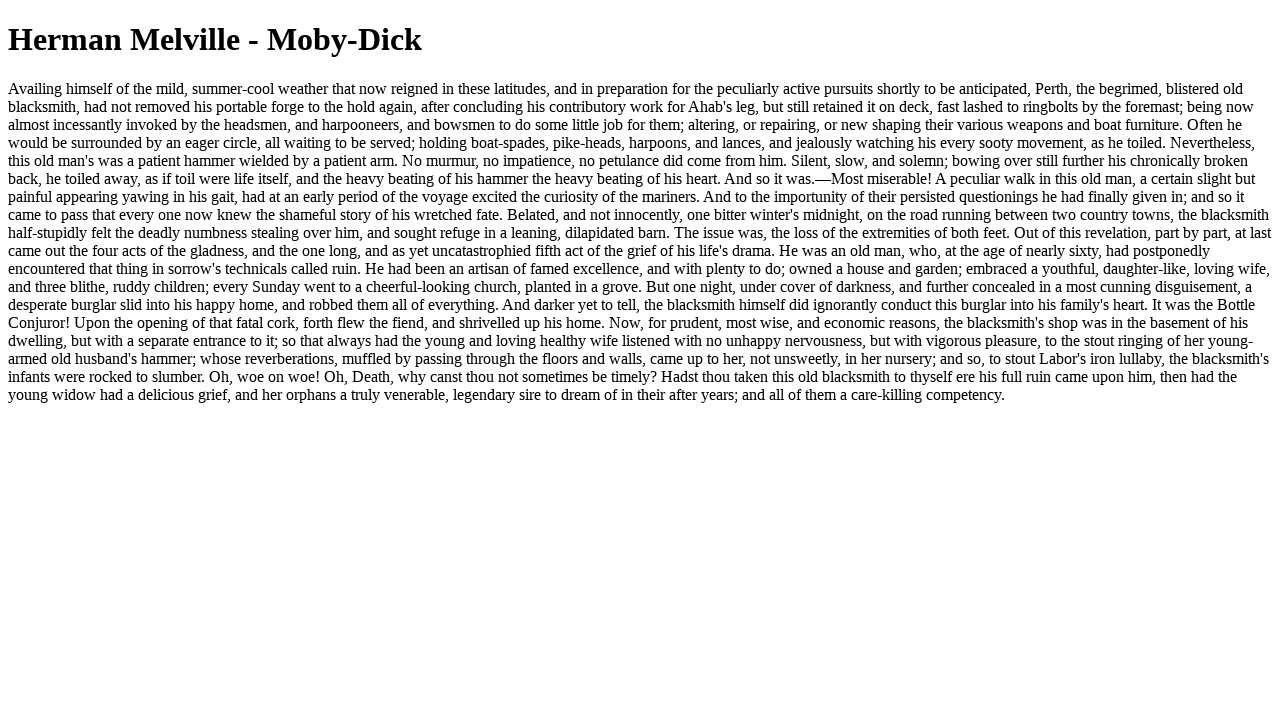

Third tab page fully loaded
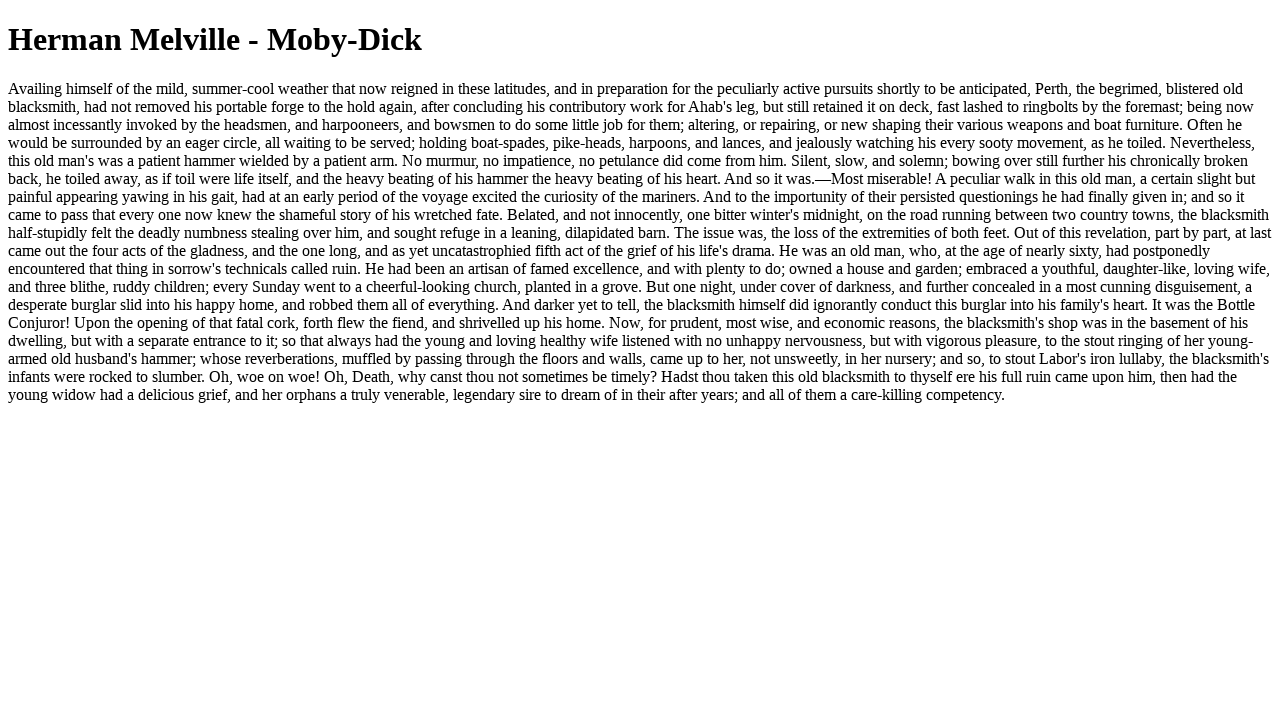

Brought first tab to front
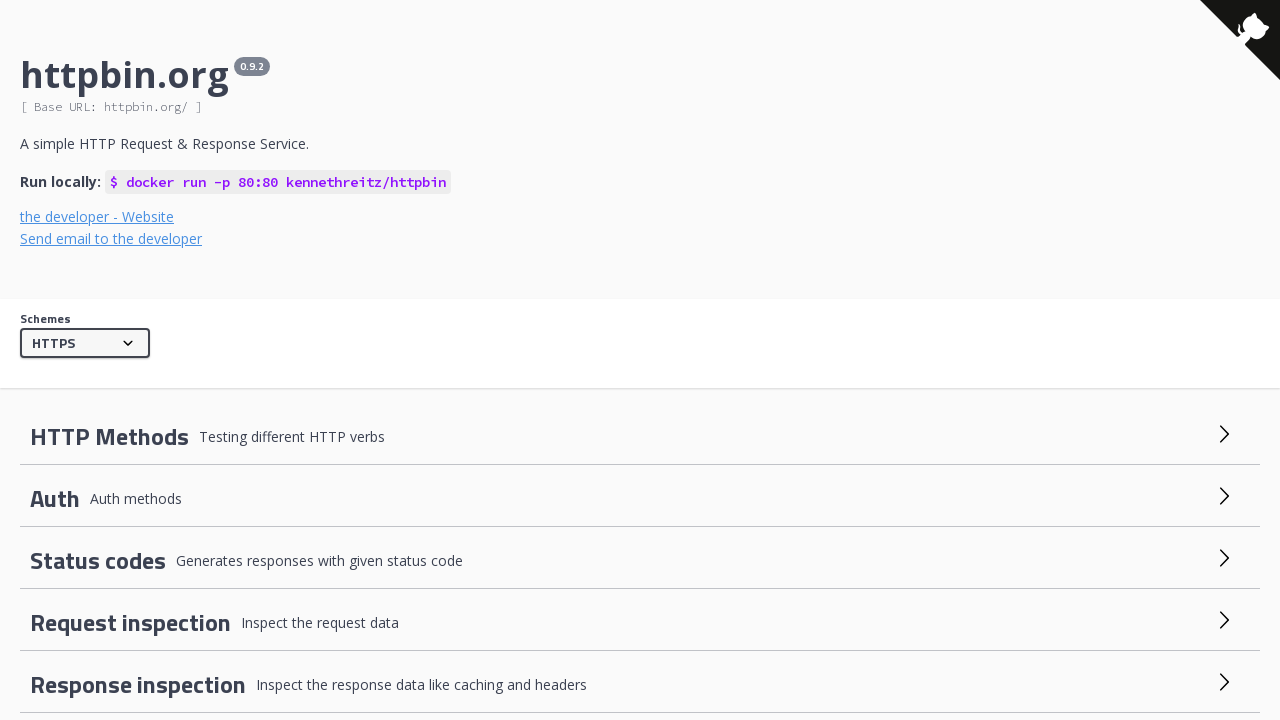

Closed second tab
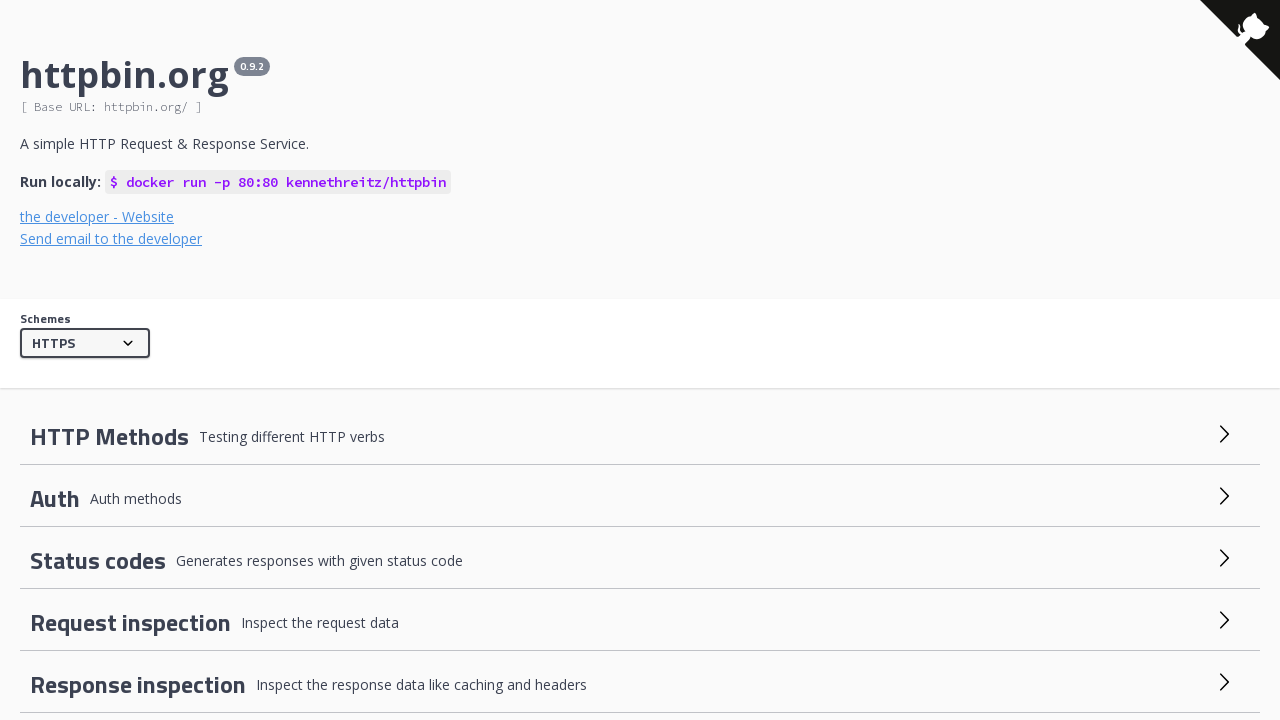

Brought third tab to front to verify it is still accessible
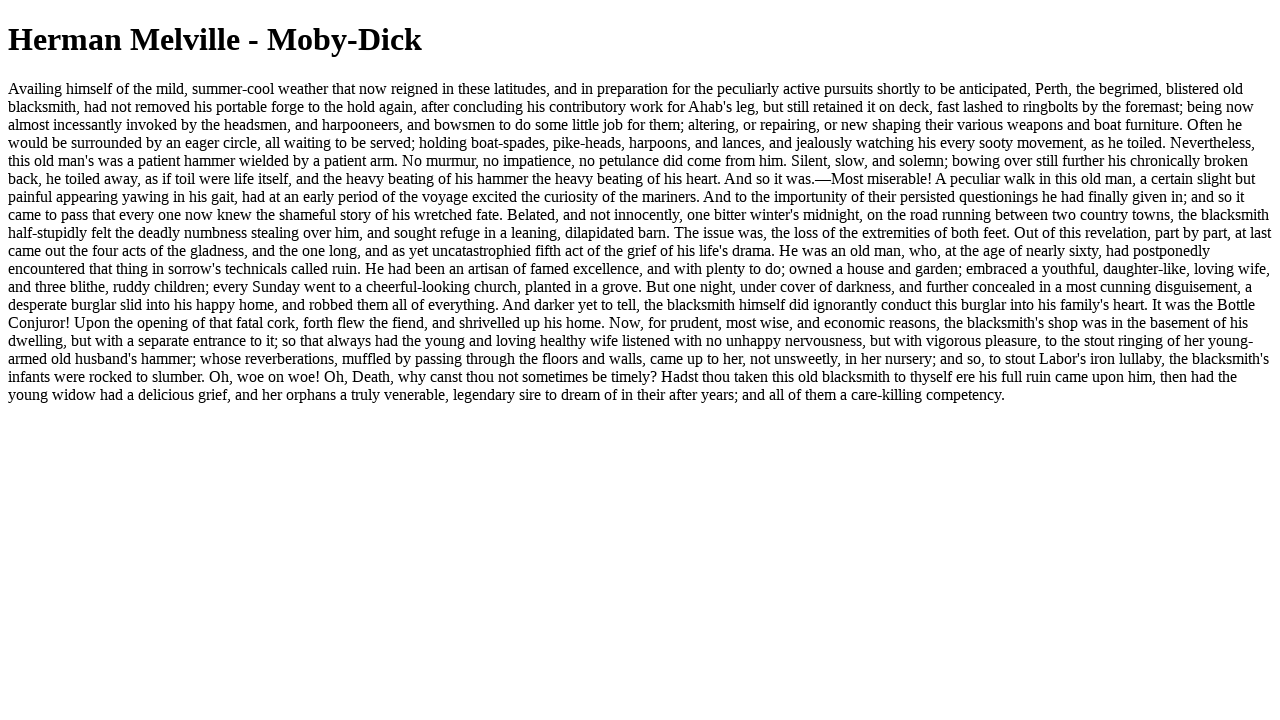

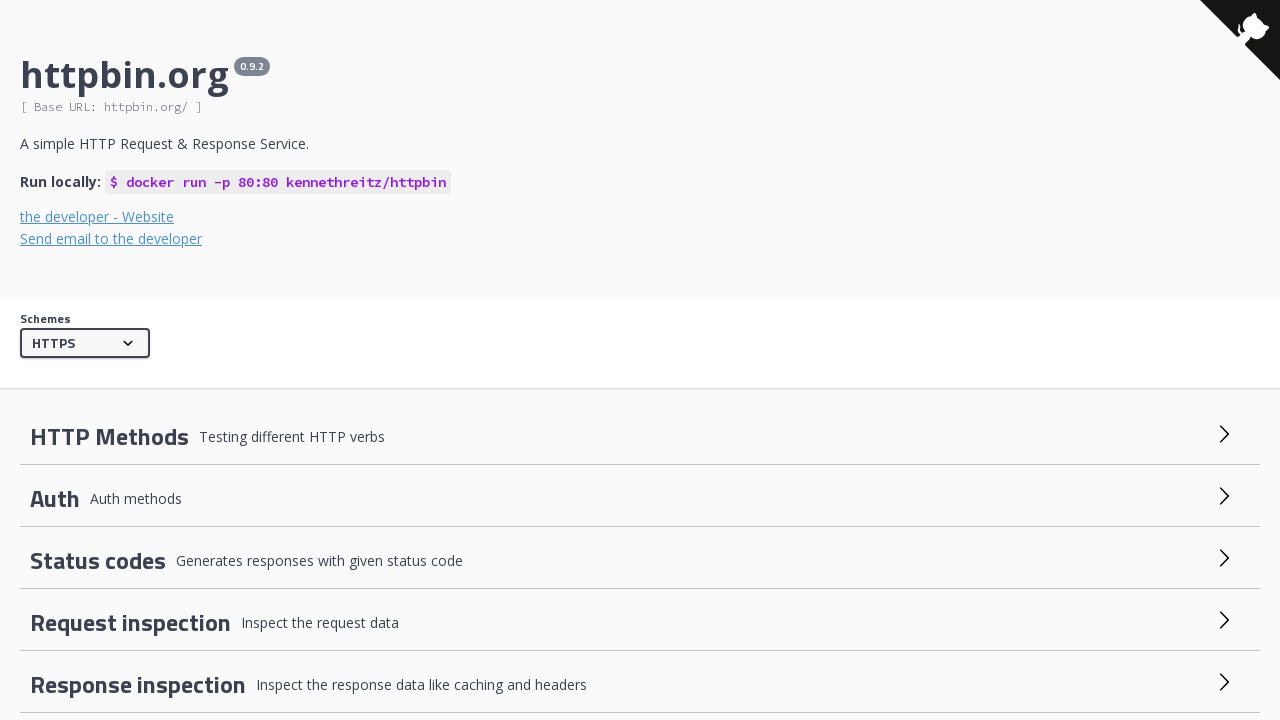